Tests the text box form on demoqa.com by filling in the userName field with a test value

Starting URL: https://demoqa.com/text-box

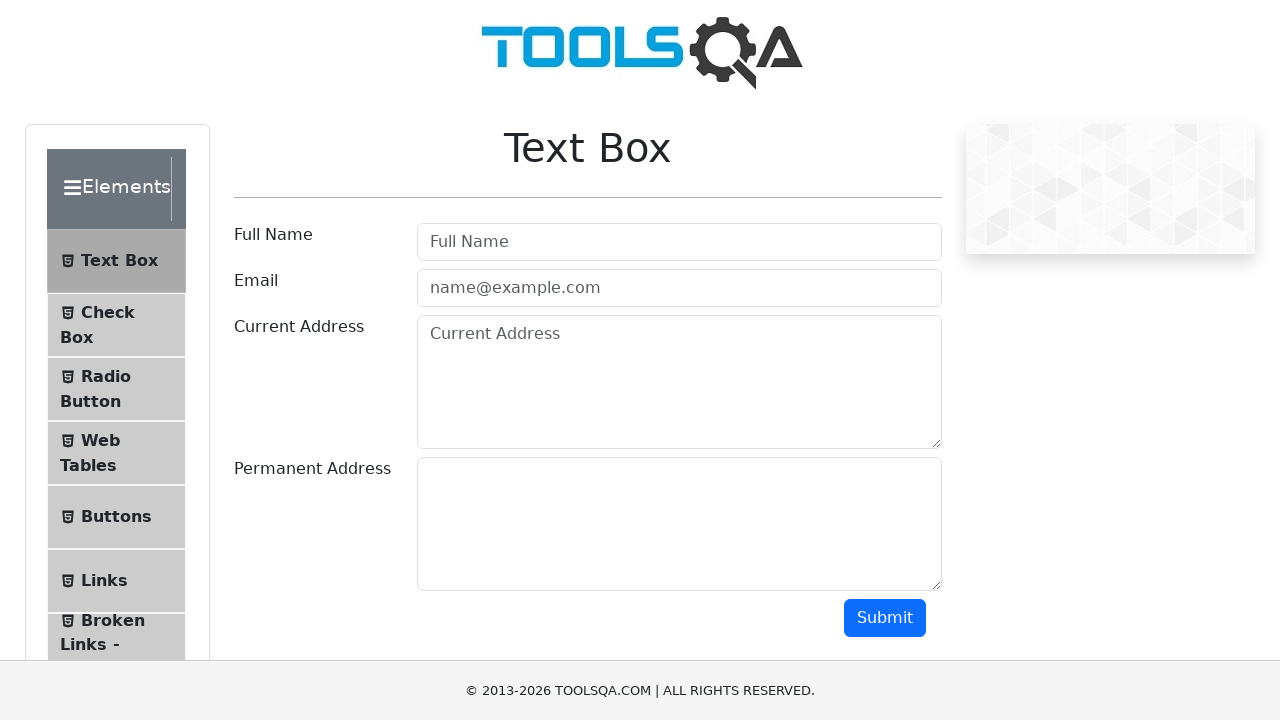

Navigated to DemoQA text box form page
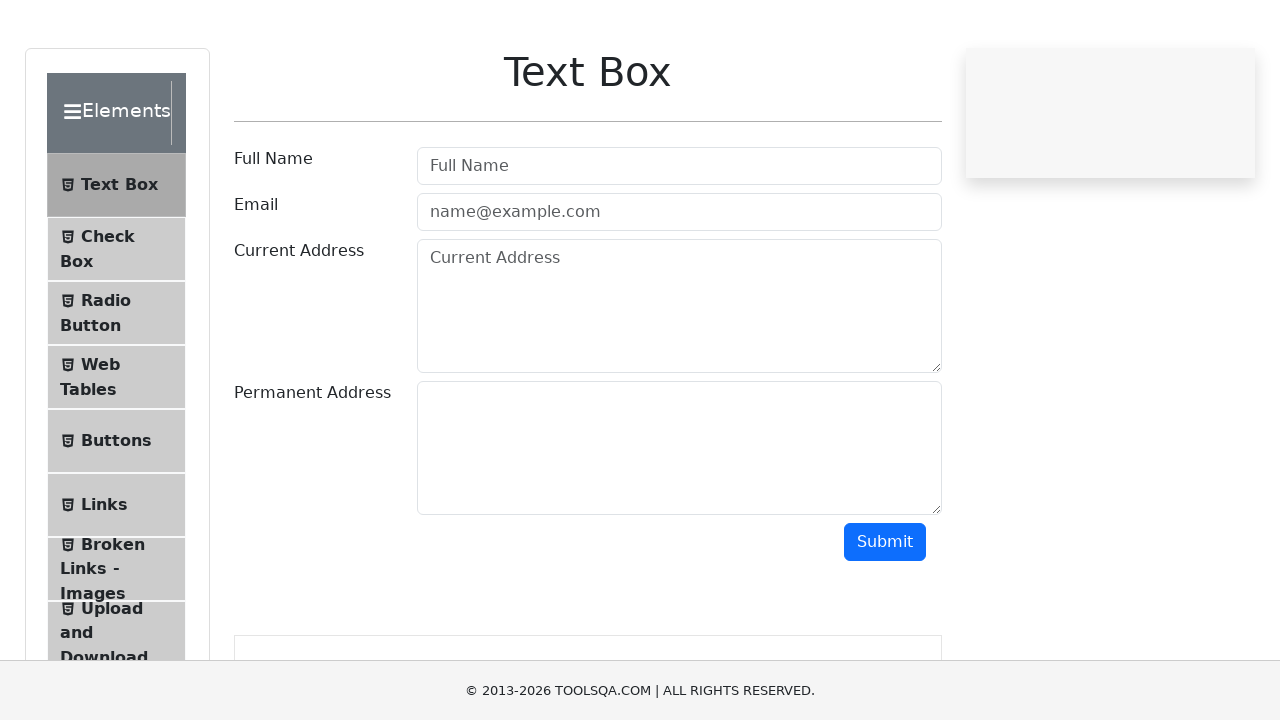

Filled userName field with 'Hello' on #userName
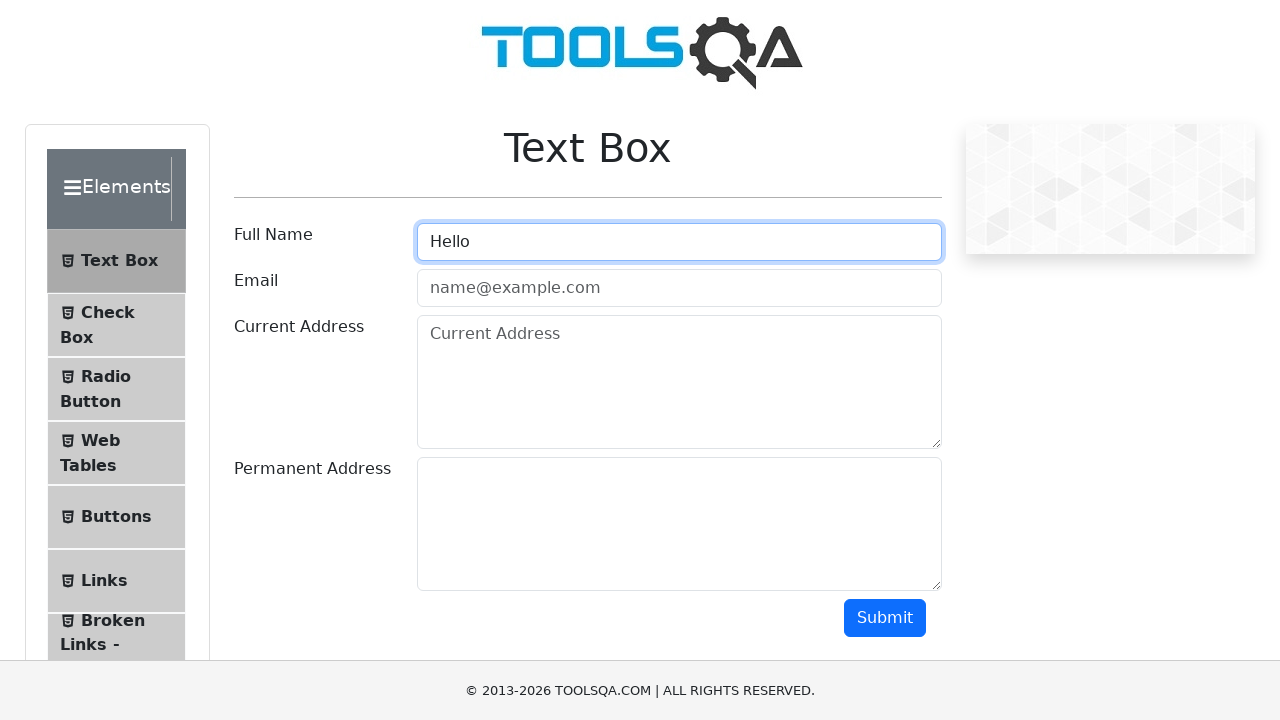

Waited 1 second to verify input was entered
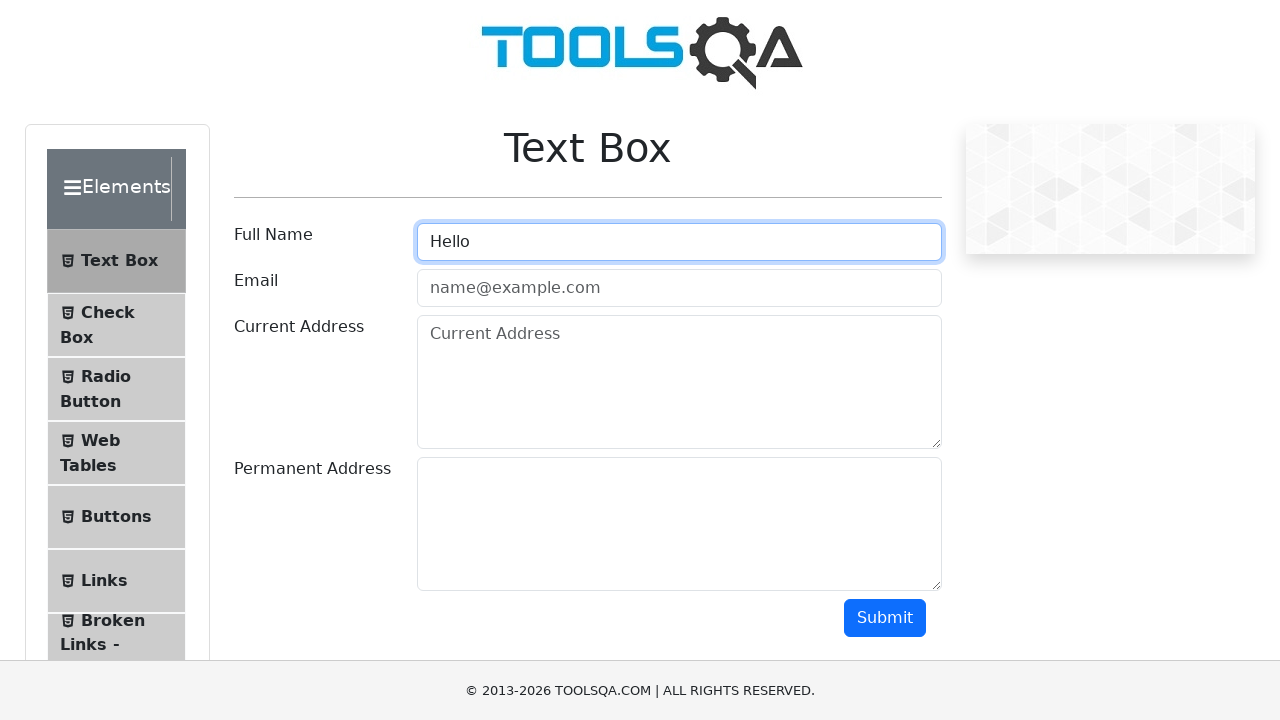

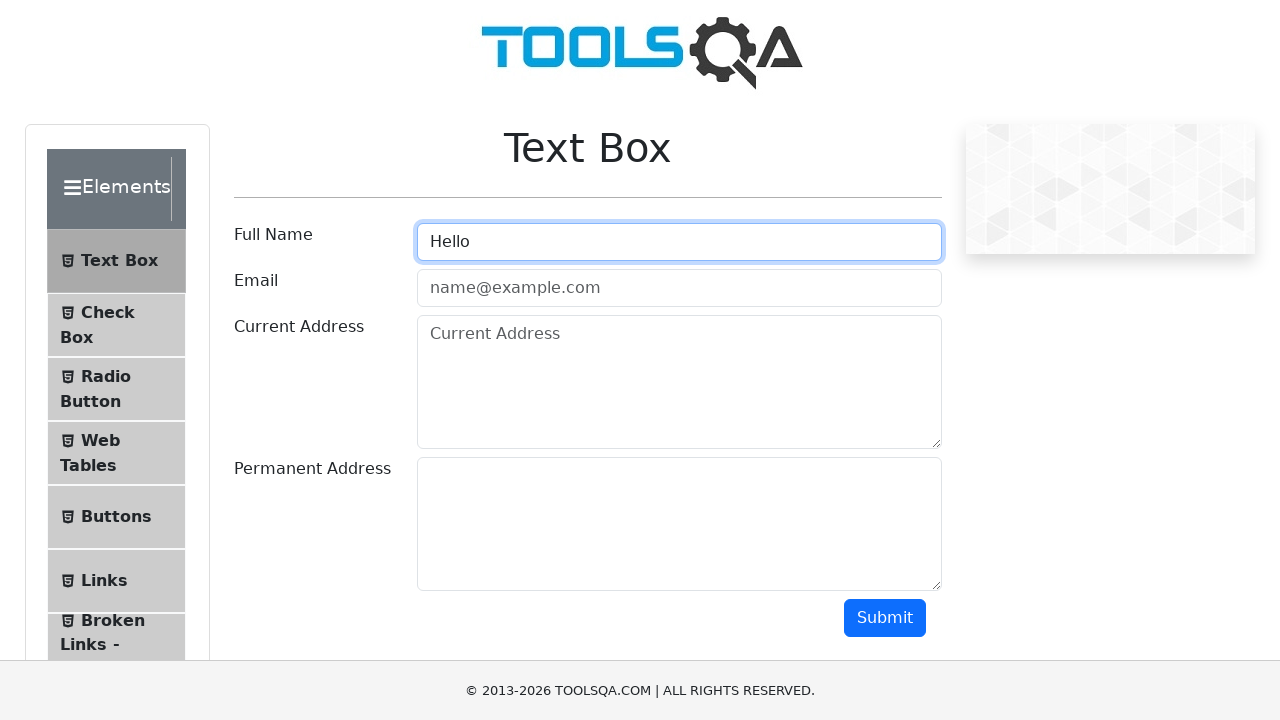